Opens the OrangeHRM login page and verifies it loads successfully by maximizing the browser window

Starting URL: https://opensource-demo.orangehrmlive.com/web/index.php/auth/login

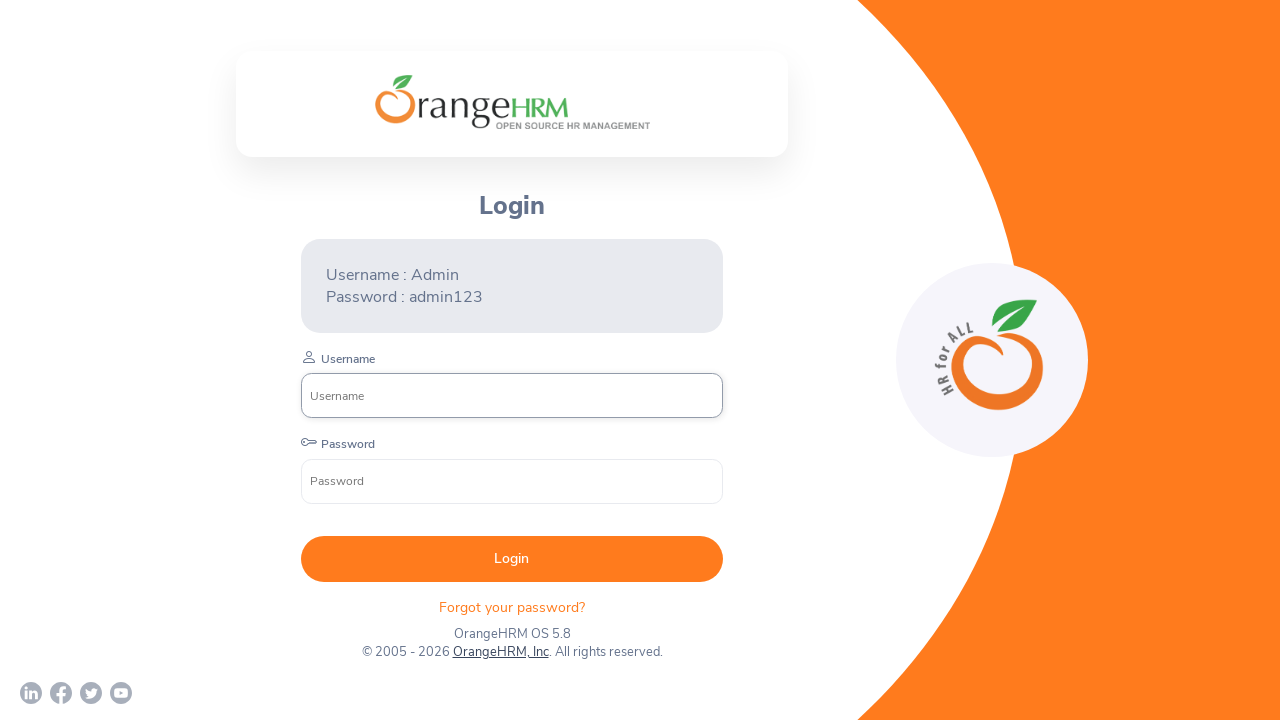

Set viewport size to 1920x1080 to maximize browser window
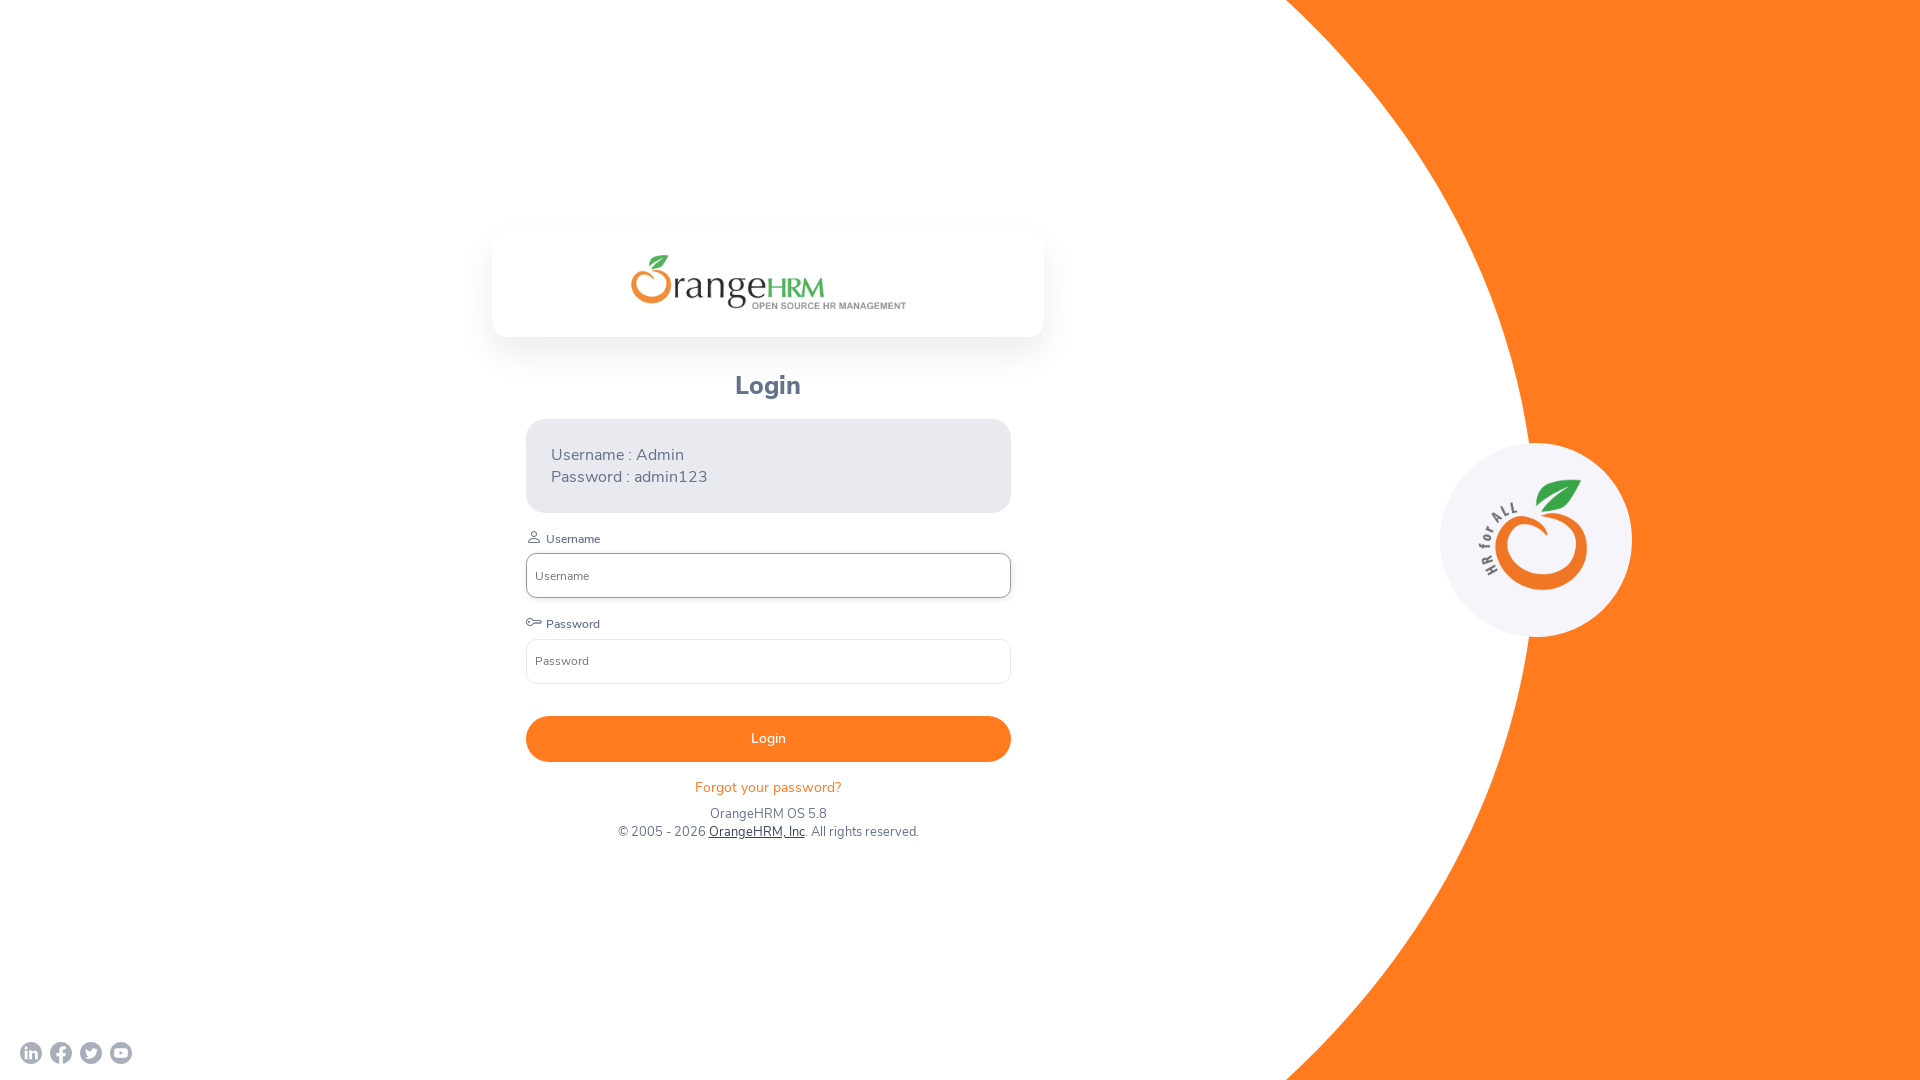

OrangeHRM login page loaded successfully
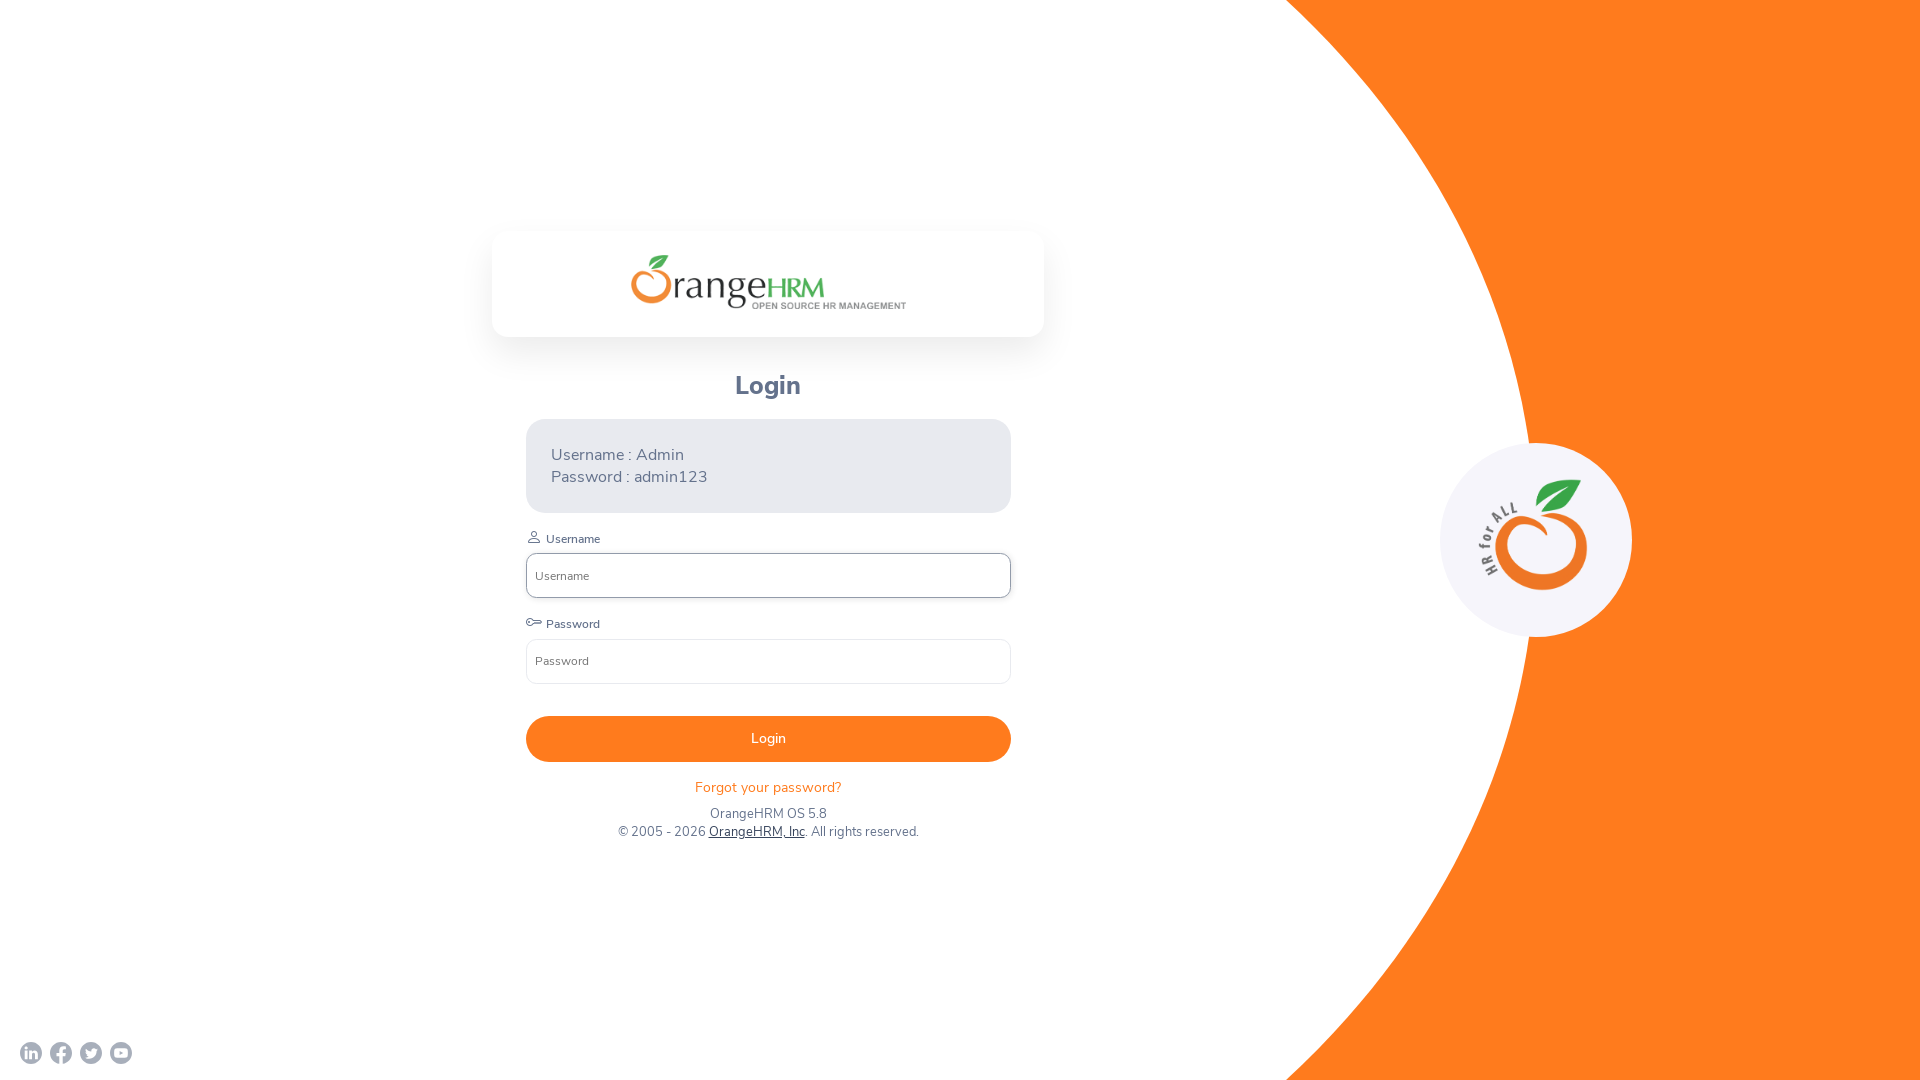

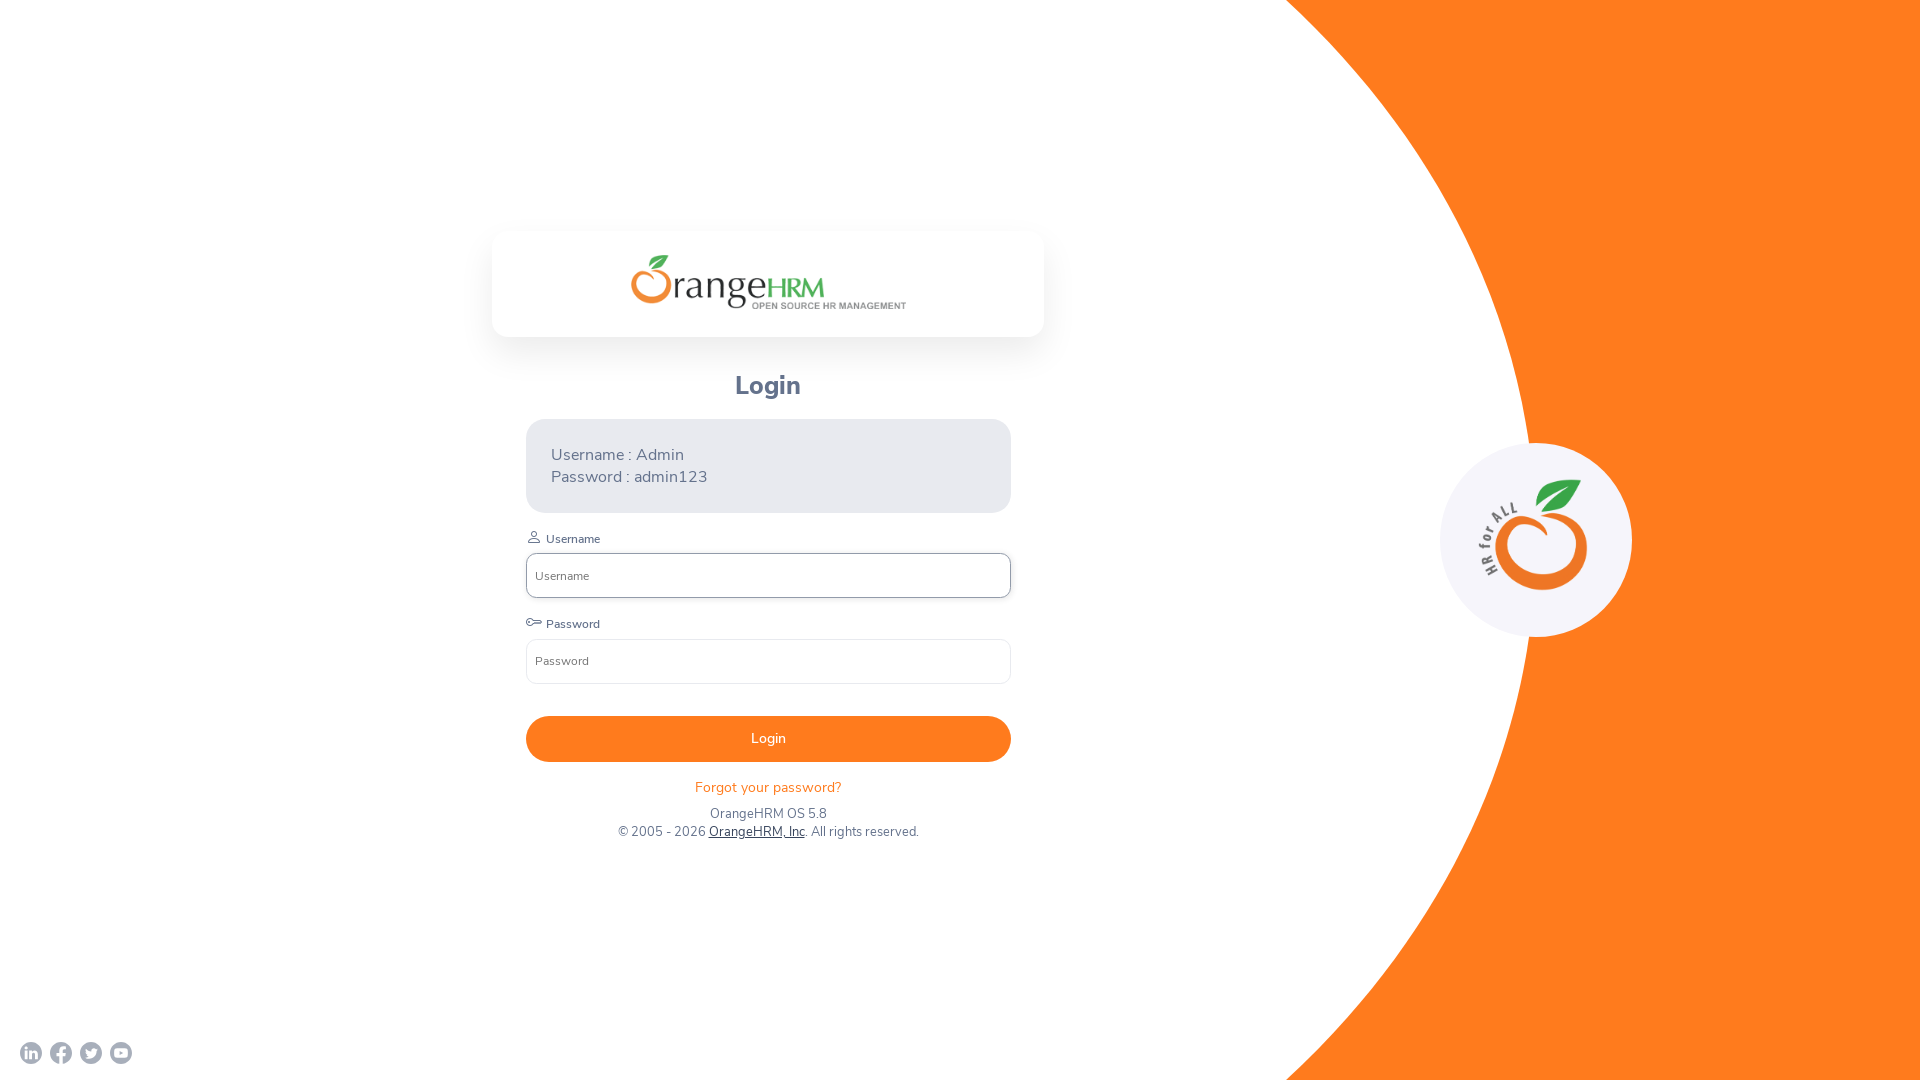